Tests JavaScript alert handling by clicking a button that triggers a JS alert and accepting it

Starting URL: https://the-internet.herokuapp.com/javascript_alerts

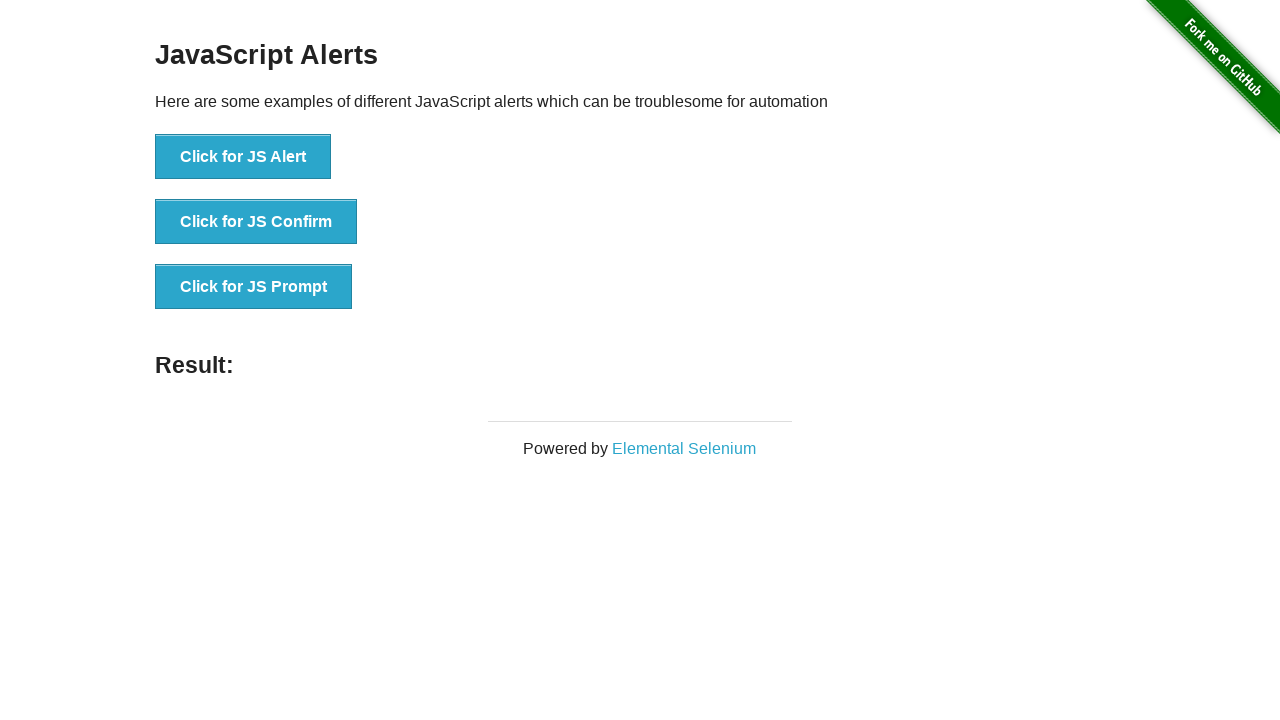

Clicked button to trigger JavaScript alert at (243, 157) on xpath=//button[text()='Click for JS Alert']
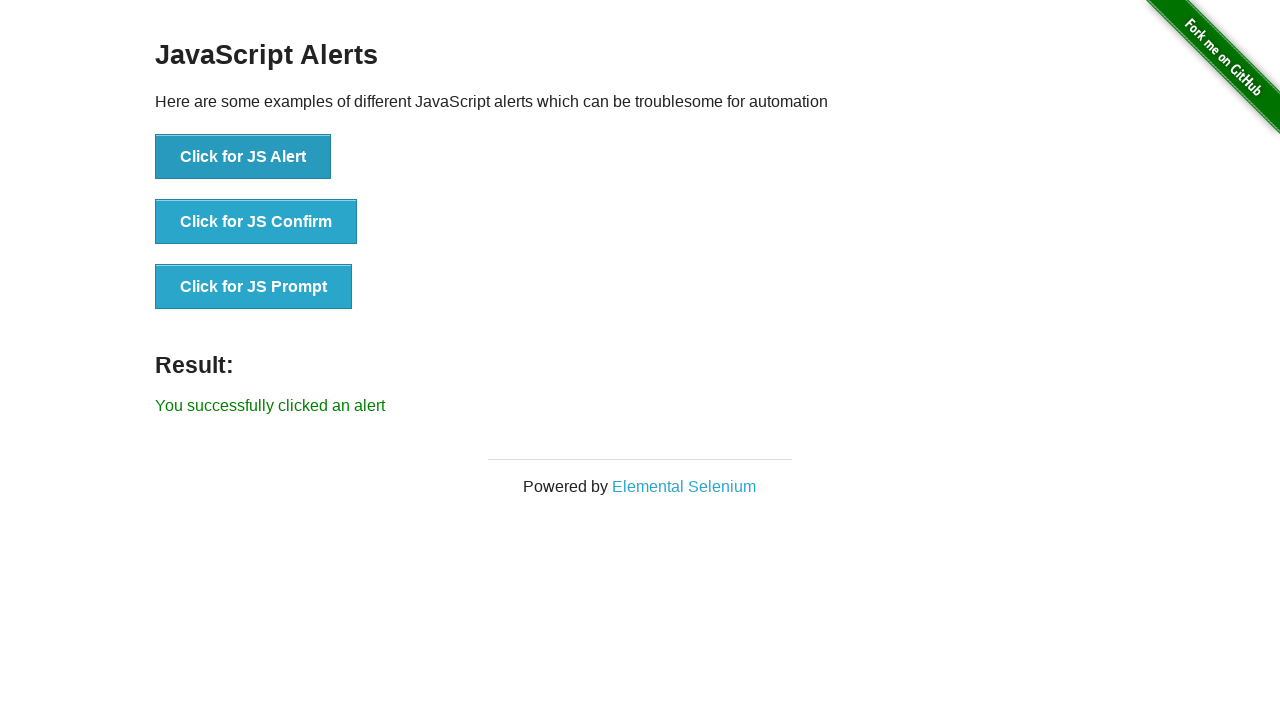

Set up dialog handler to accept alerts
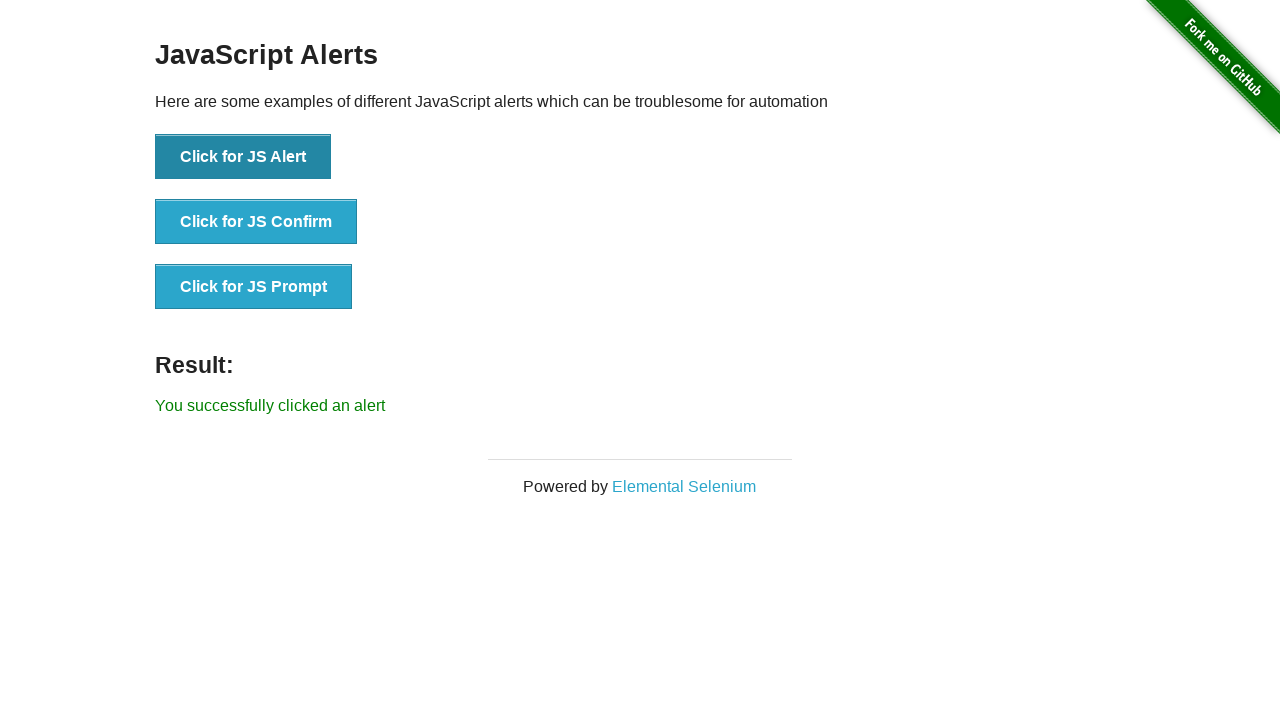

Registered custom alert handler function
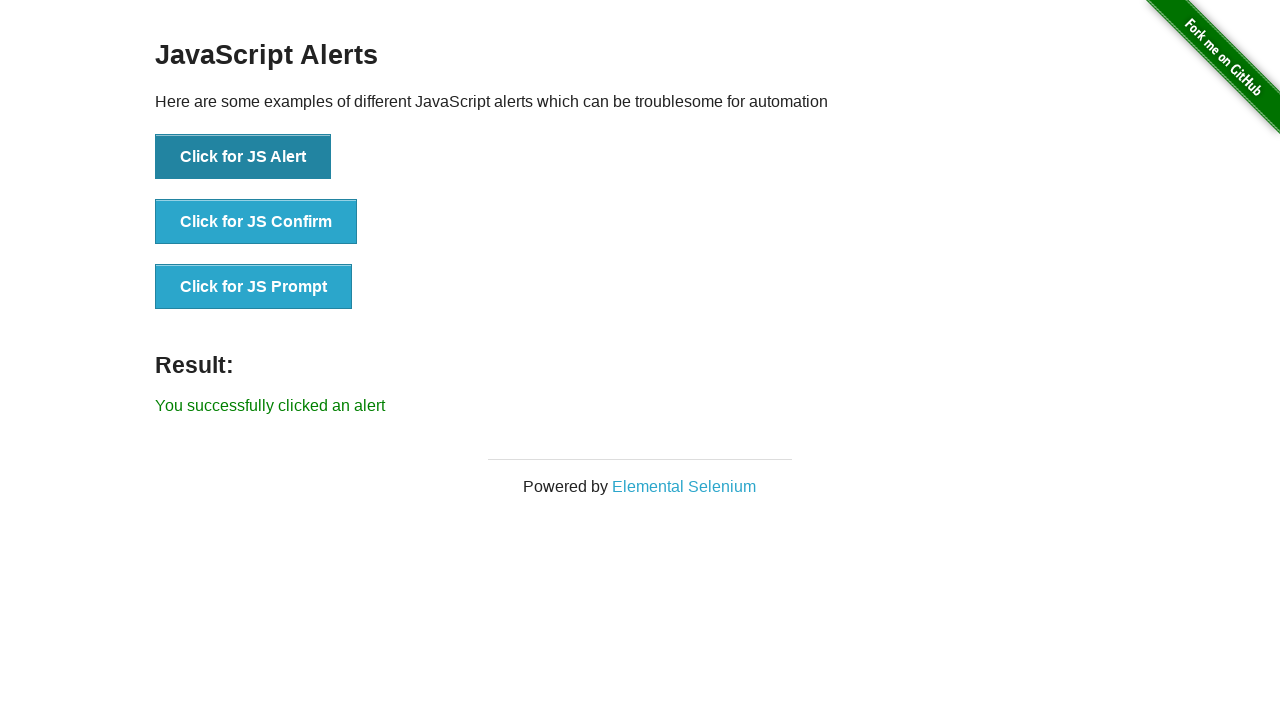

Clicked button to trigger JavaScript alert again with custom handler at (243, 157) on xpath=//button[text()='Click for JS Alert']
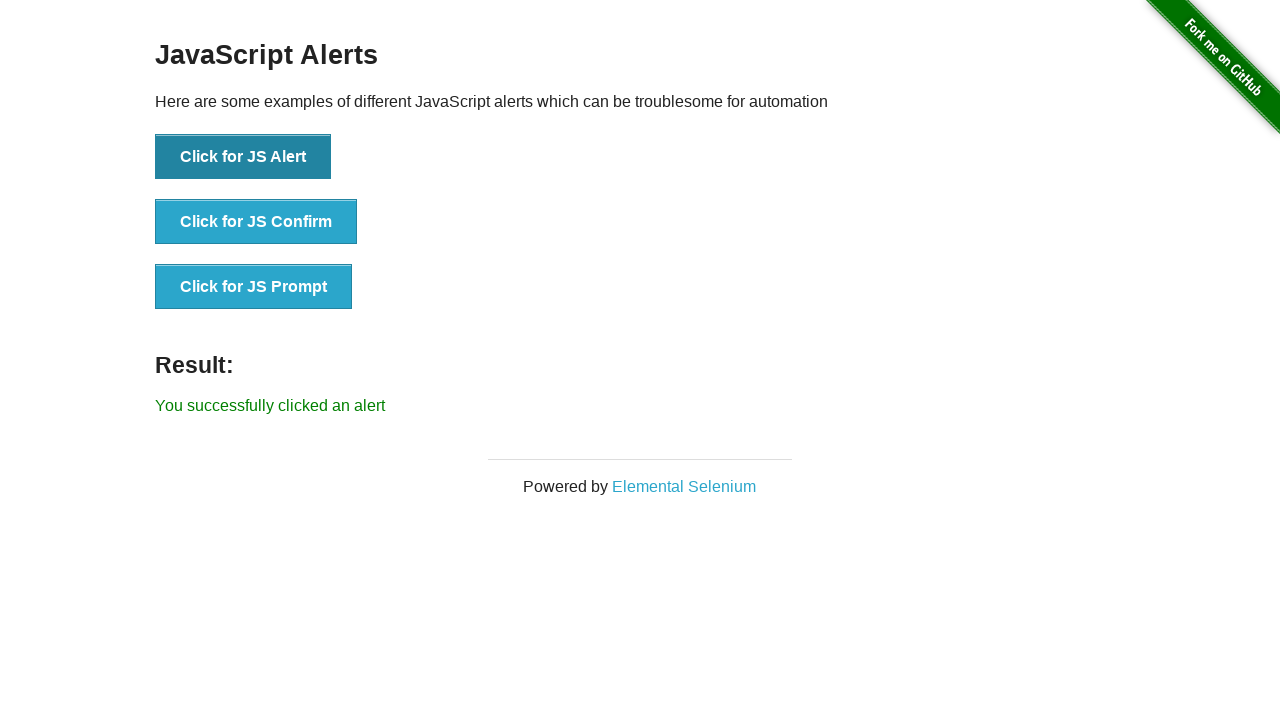

Alert result message appeared on page
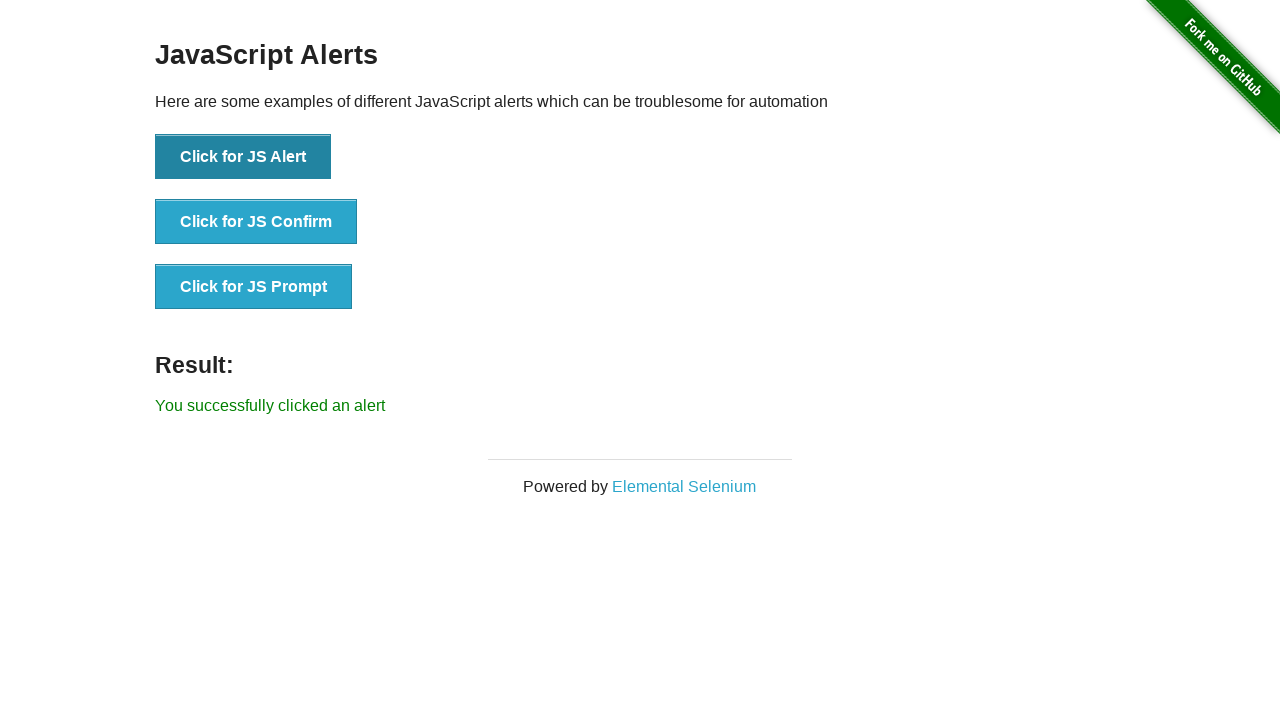

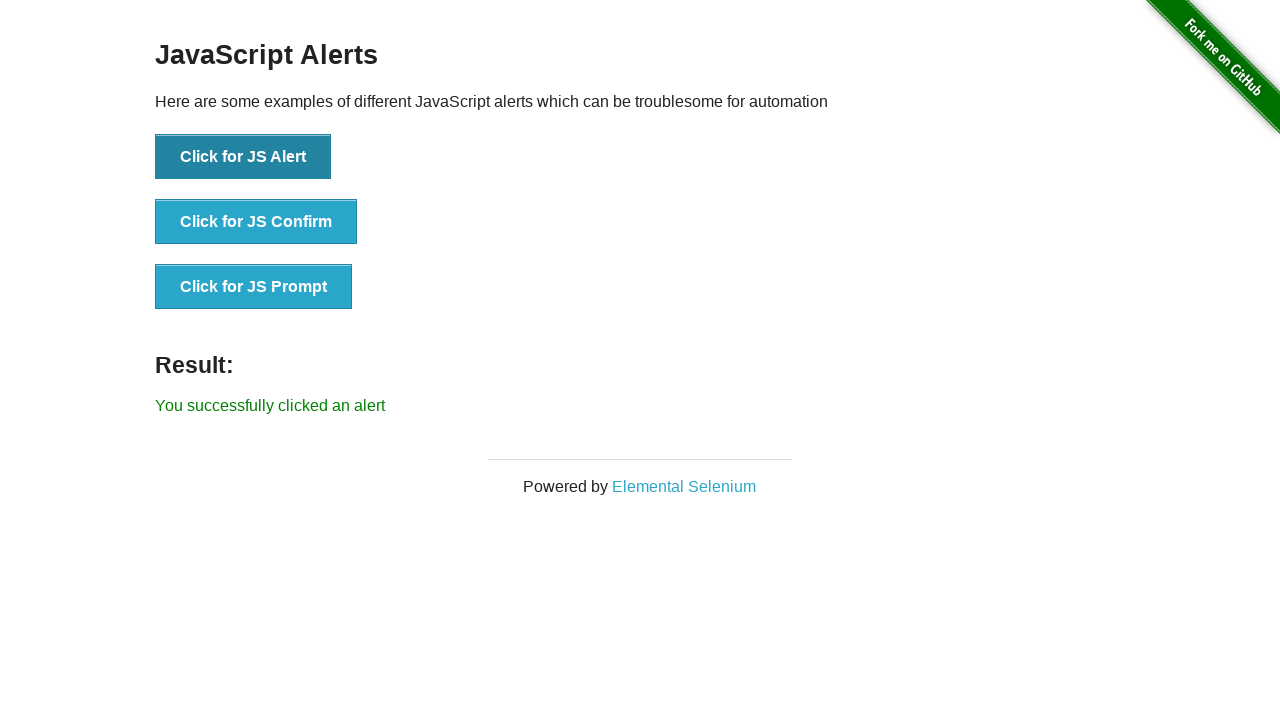